Tests alert popup handling by clicking to trigger an alert with OK and Cancel buttons, then dismissing it and verifying the result text

Starting URL: https://demo.automationtesting.in/Alerts.html

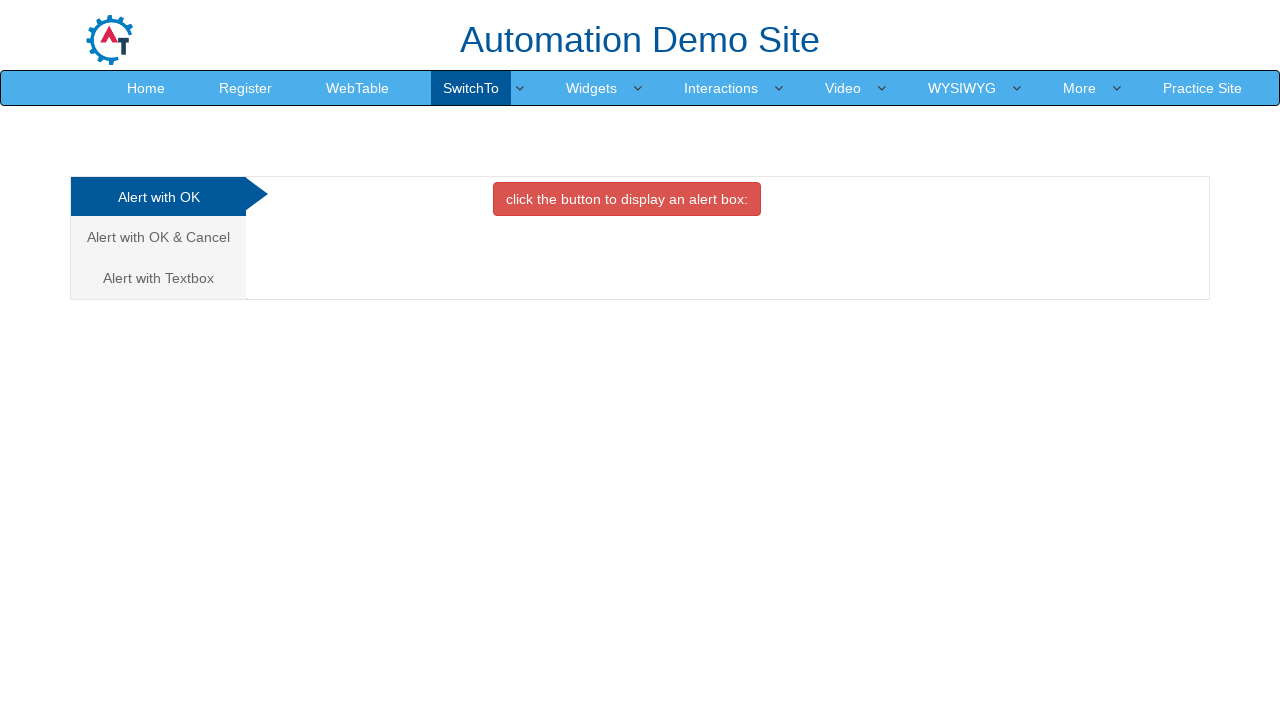

Clicked on 'Alert with OK & Cancel' tab at (158, 237) on xpath=//a[text()='Alert with OK & Cancel ']
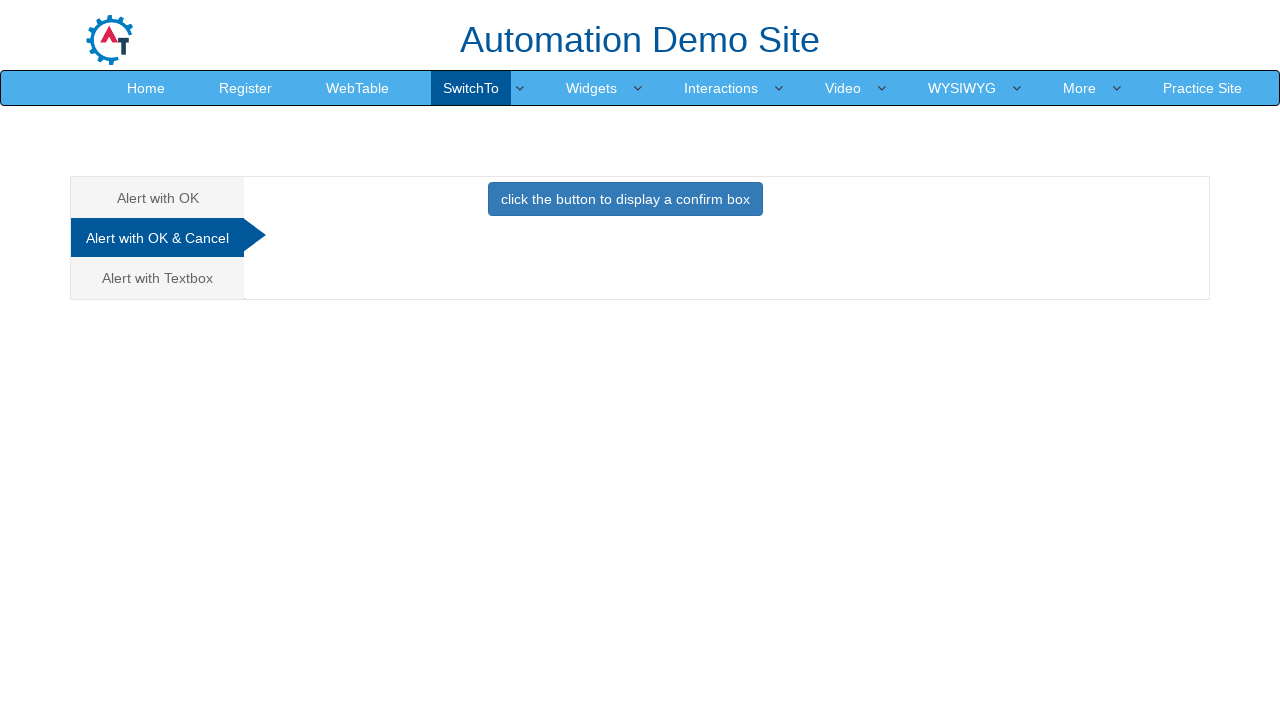

Clicked button to trigger alert dialog at (625, 199) on xpath=//button[@class='btn btn-primary']
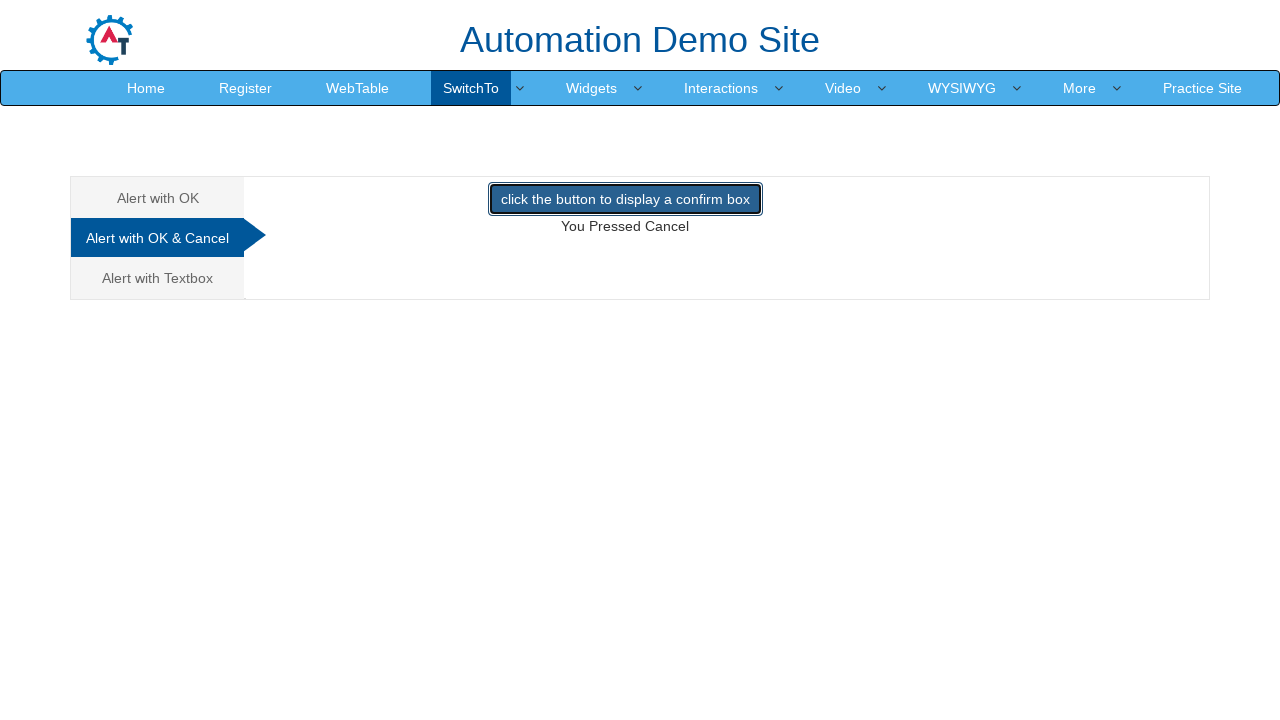

Set up dialog handler to dismiss alert by clicking Cancel
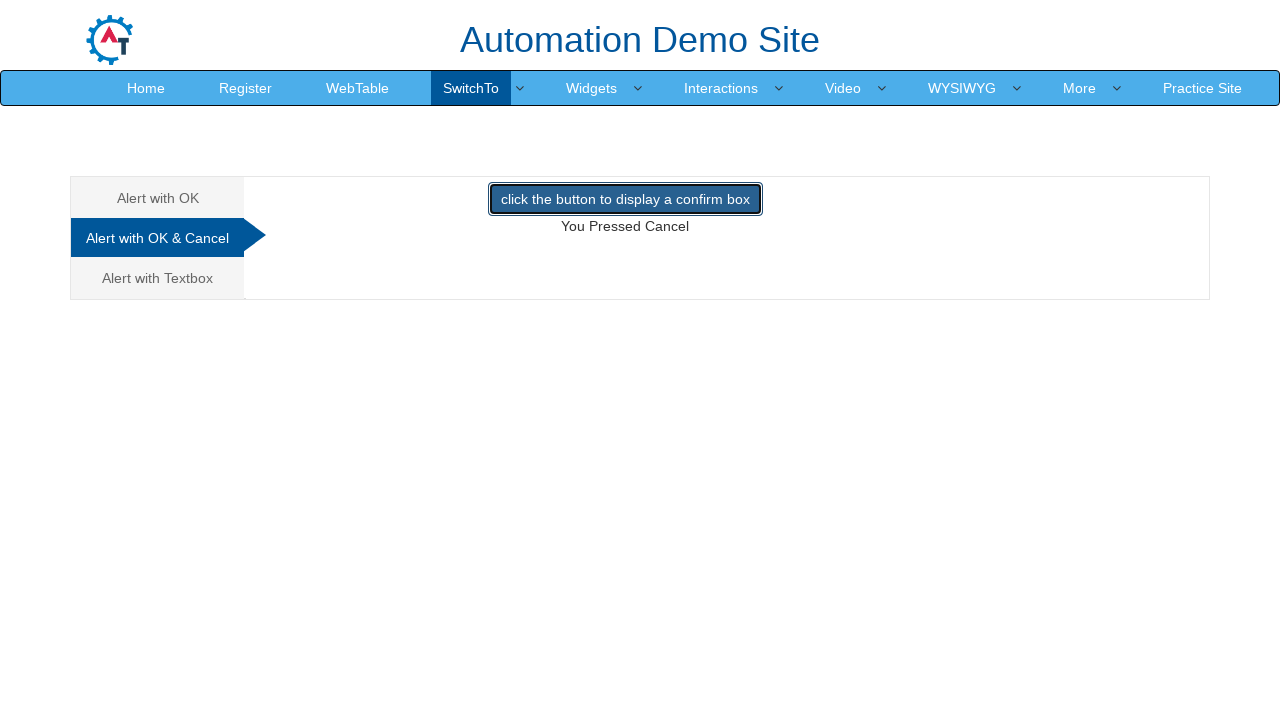

Result element loaded and is visible
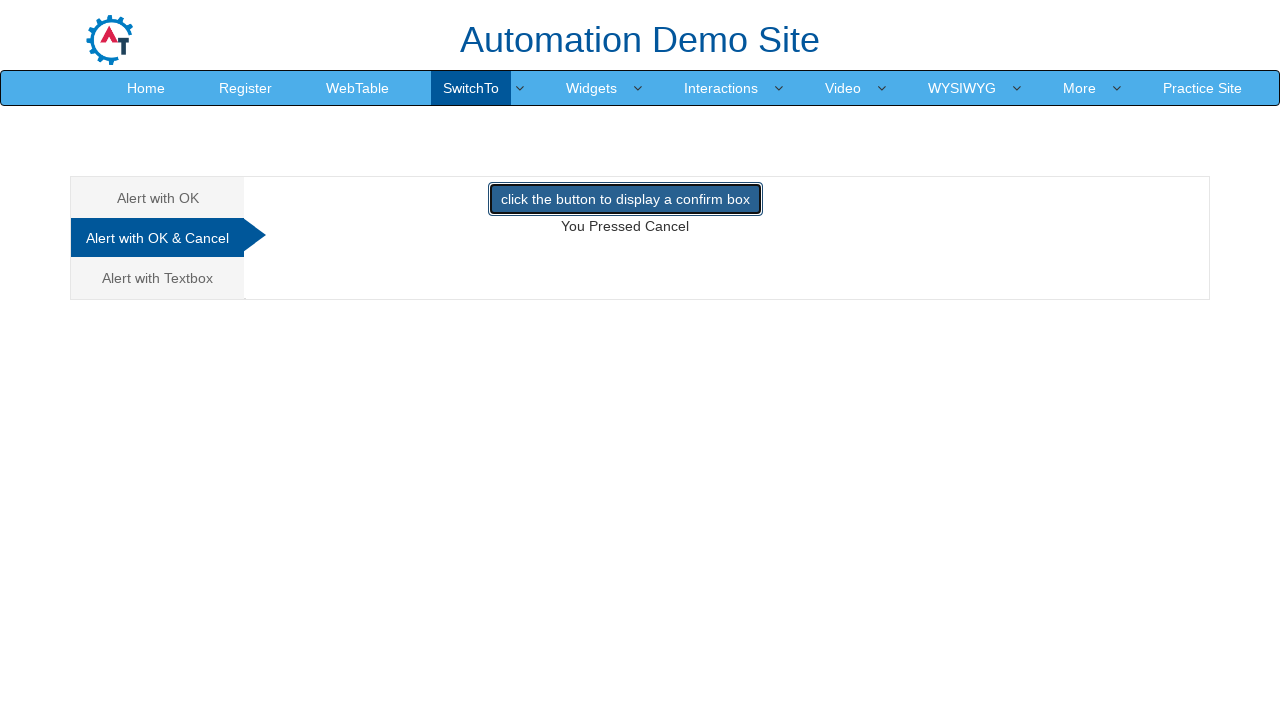

Retrieved result text: 'You Pressed Cancel'
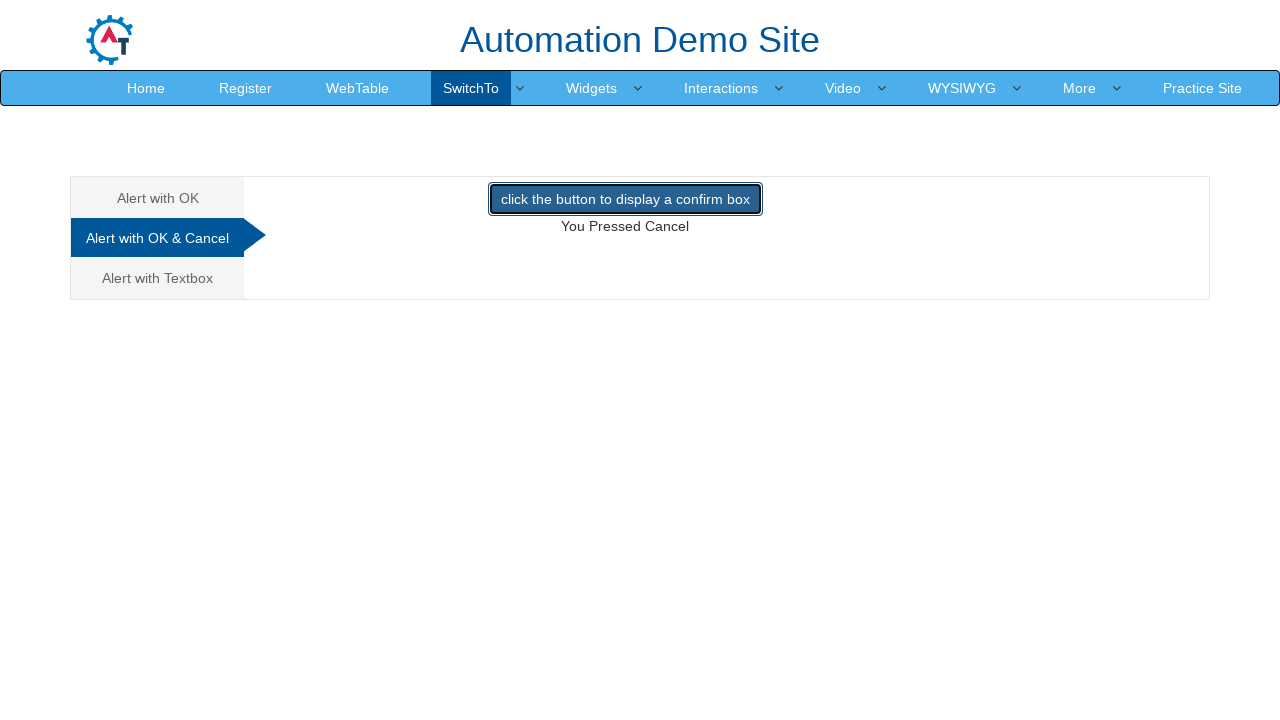

Test passed: 'You Pressed Cancel' text found in result
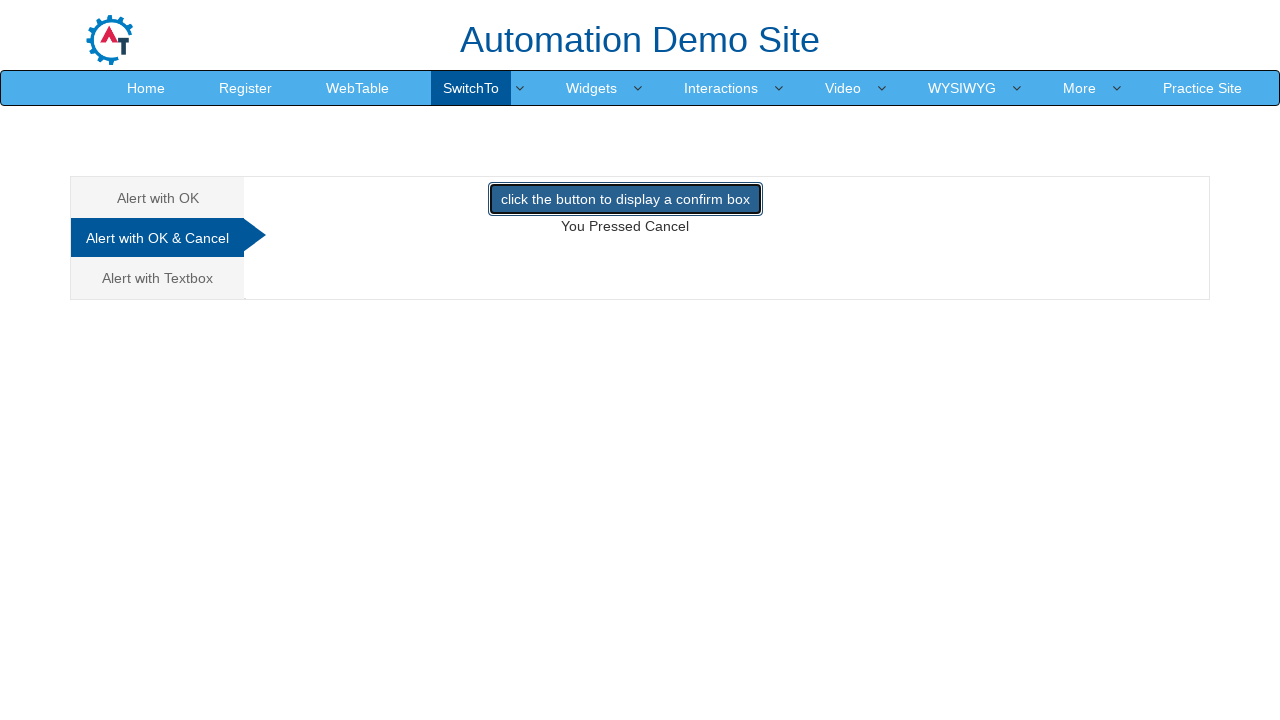

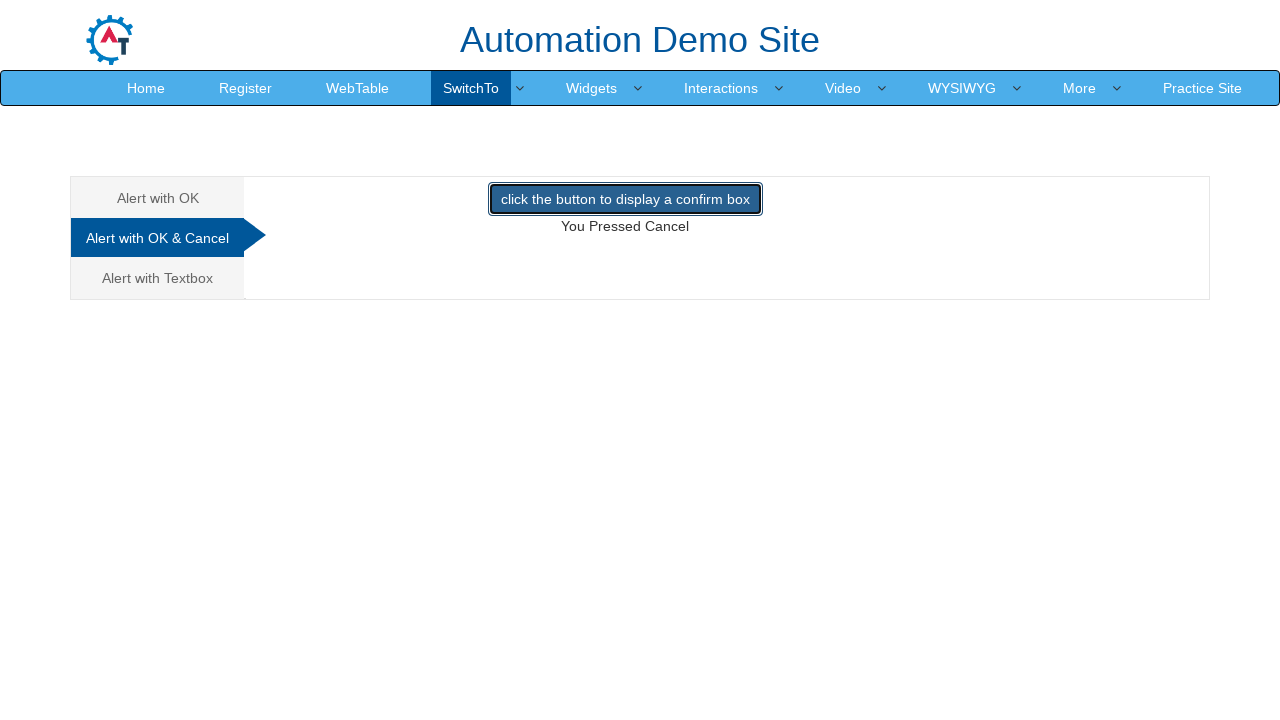